Tests that the e-commerce playground website loads correctly and displays the expected title in a simulated device viewport (900x700).

Starting URL: https://ecommerce-playground.lambdatest.io

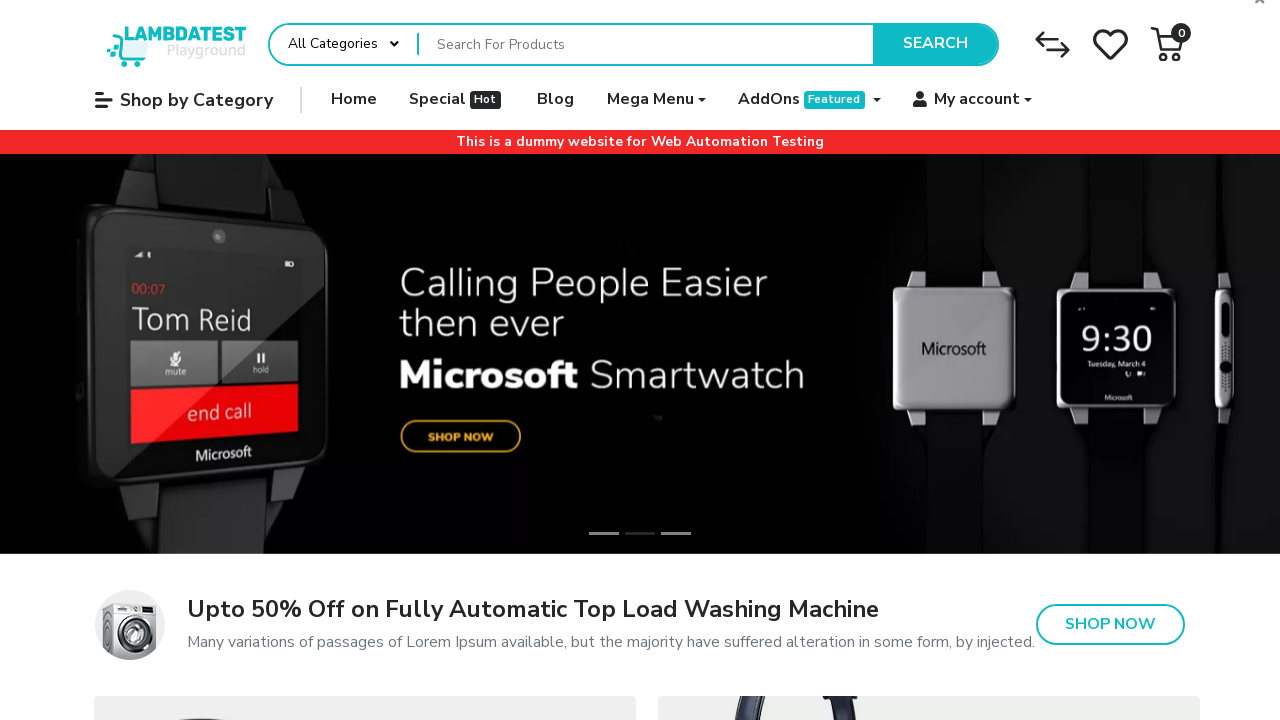

Waited for page DOM content to load
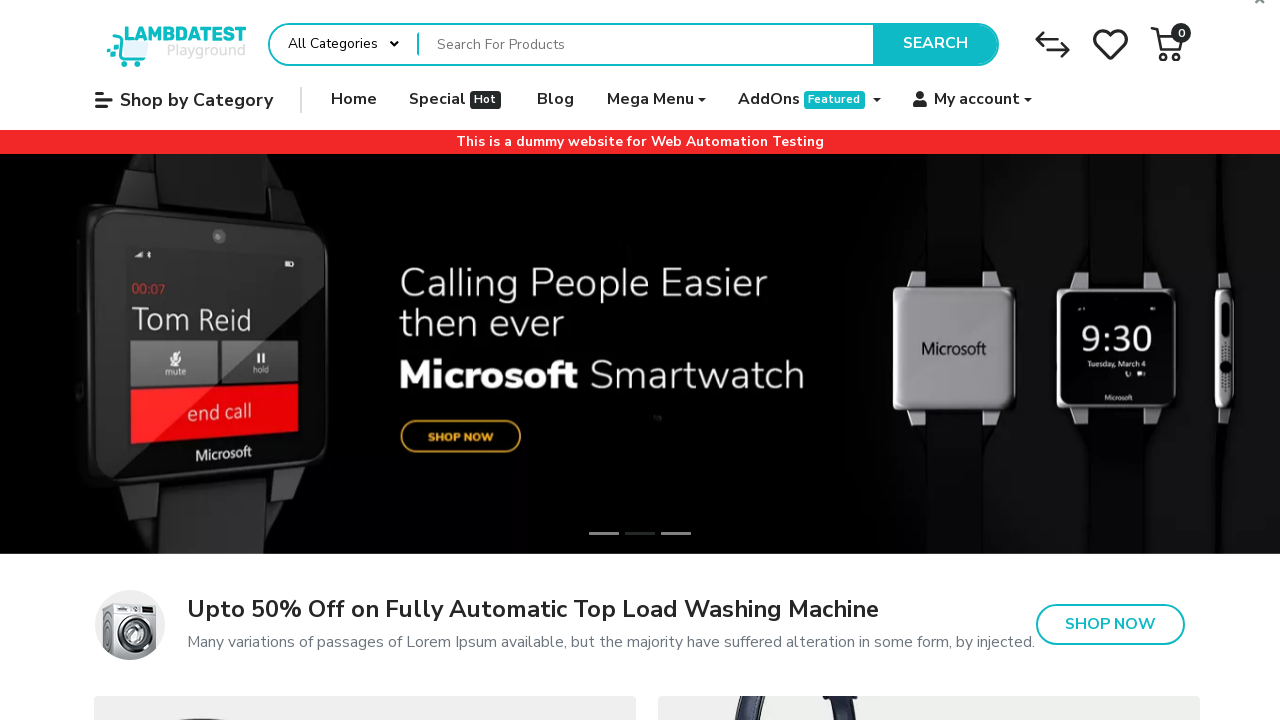

Verified page title contains 'Your Store'
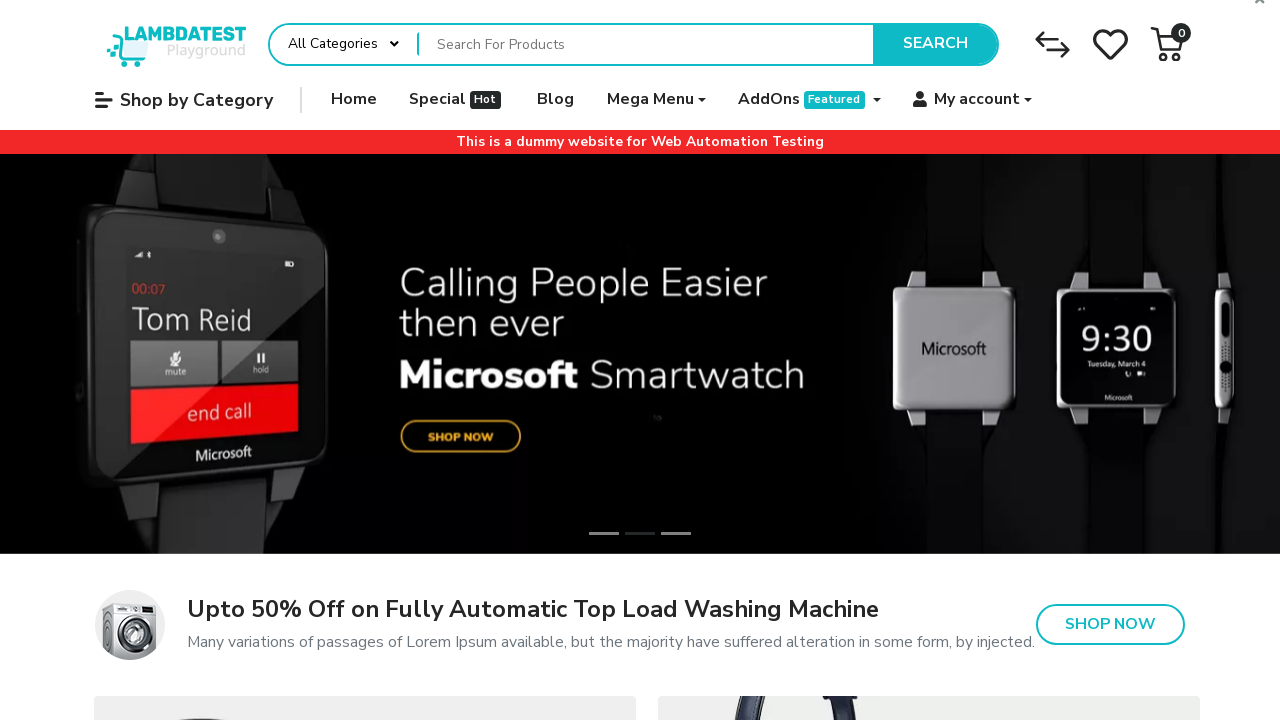

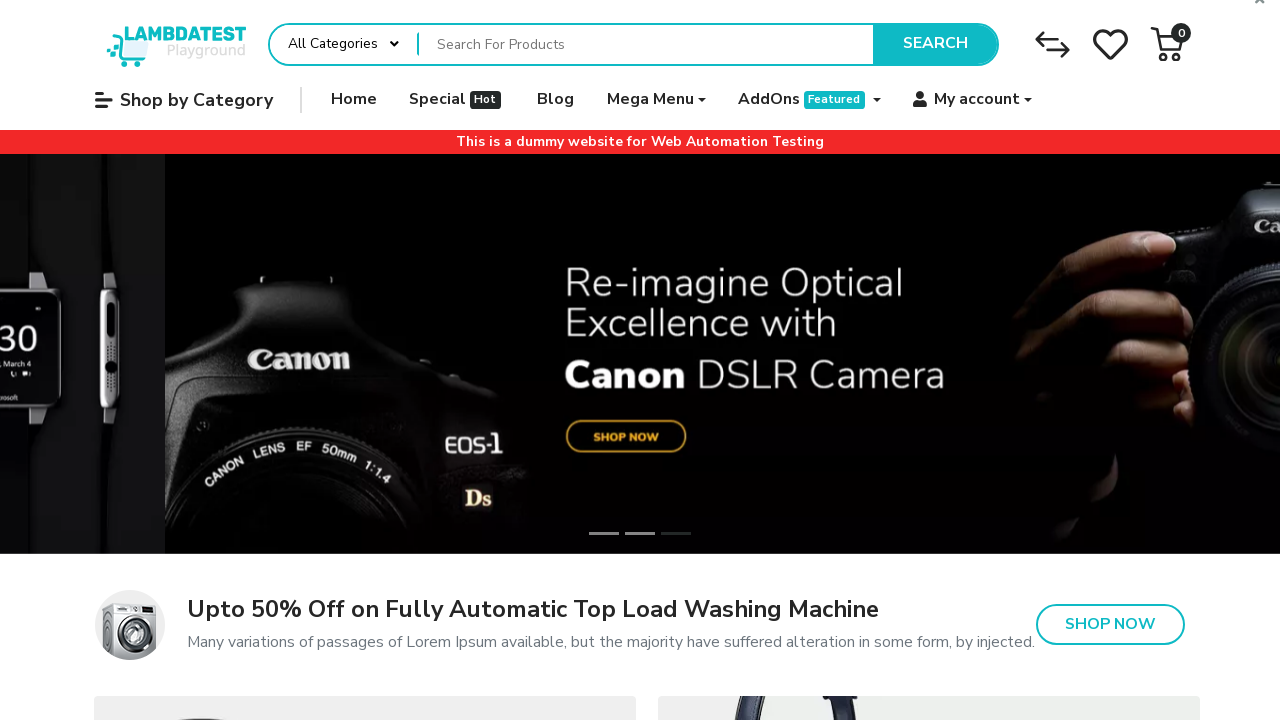